Tests scooter order form with different data - fills personal details (longer name, different city and metro), selects grey scooter color, and verifies the order confirmation modal appears.

Starting URL: https://qa-scooter.praktikum-services.ru/

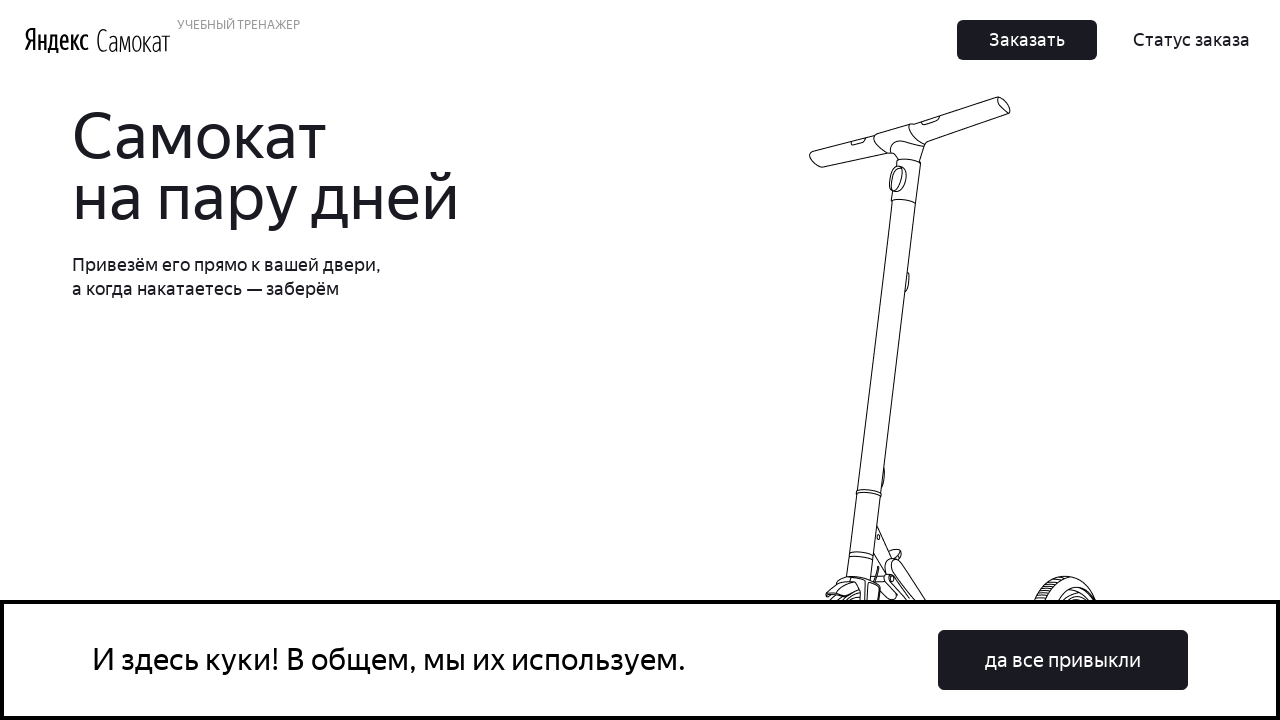

Clicked upper order button on main page at (1027, 40) on button:has-text('Заказать'):visible >> nth=0
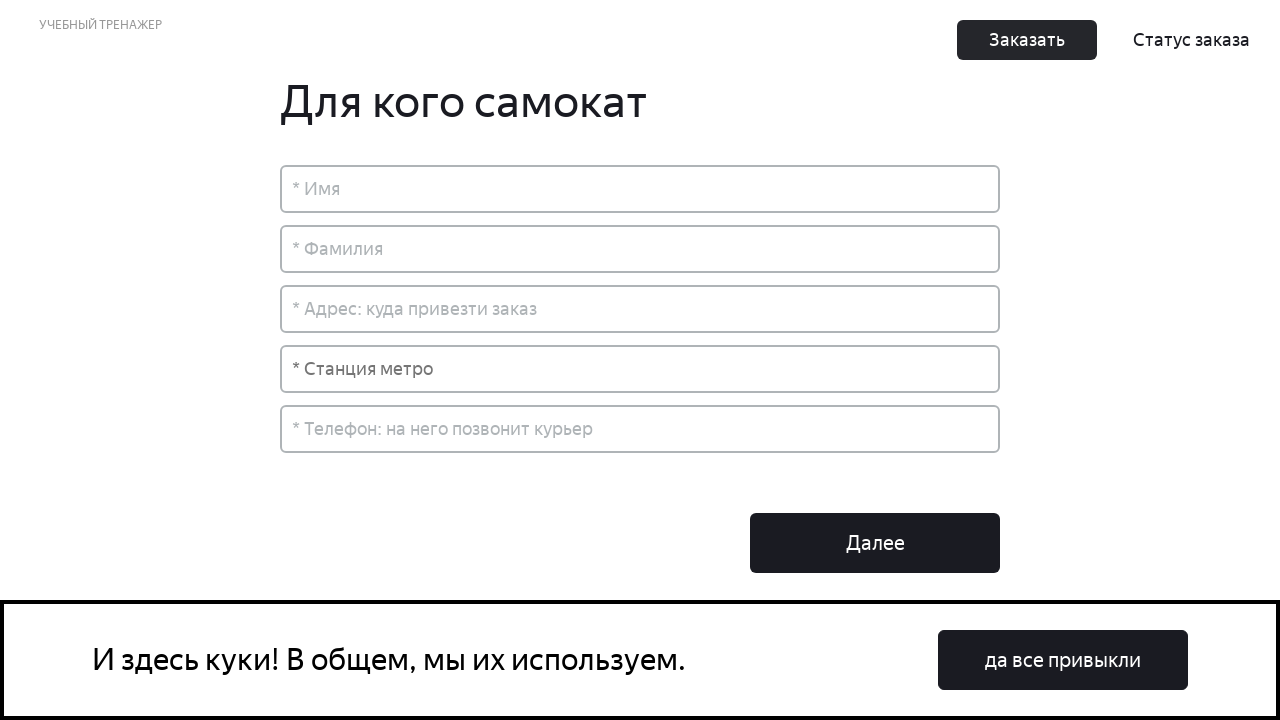

Filled name field with 'Павелаааaaaaaaaa' on input[placeholder*='Имя']
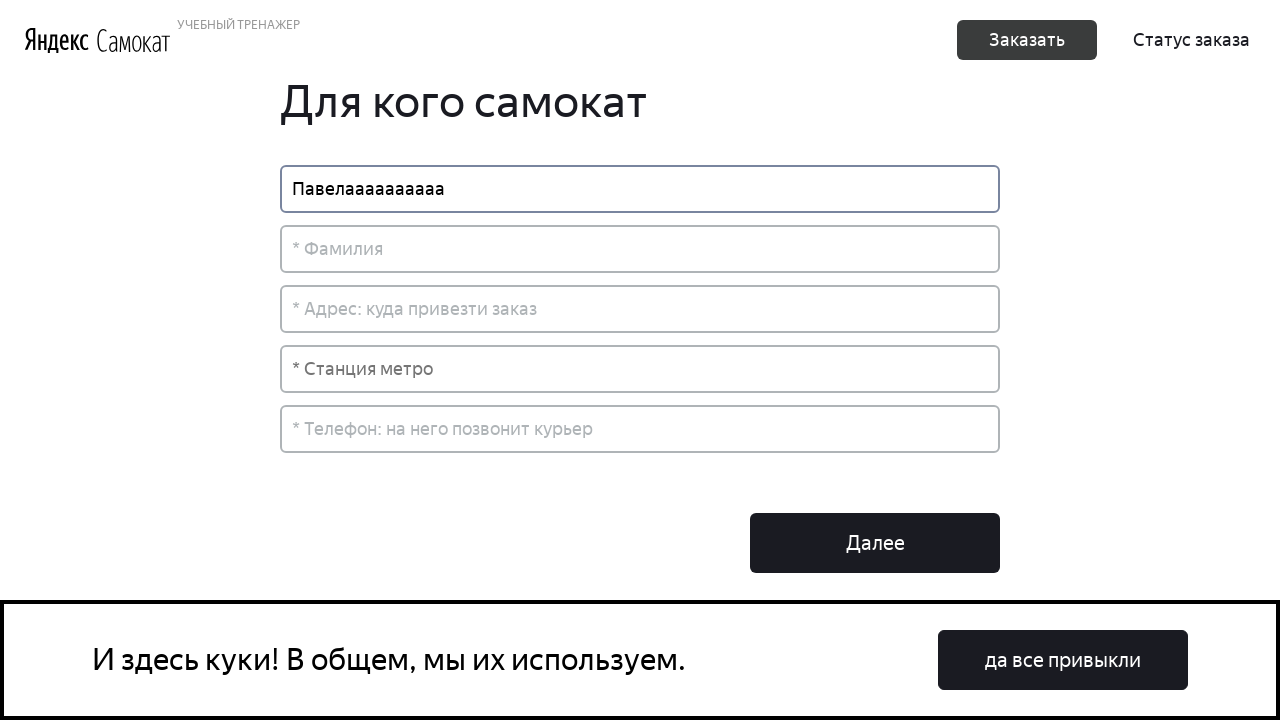

Filled surname field with 'Варигон' on input[placeholder*='Фамилия']
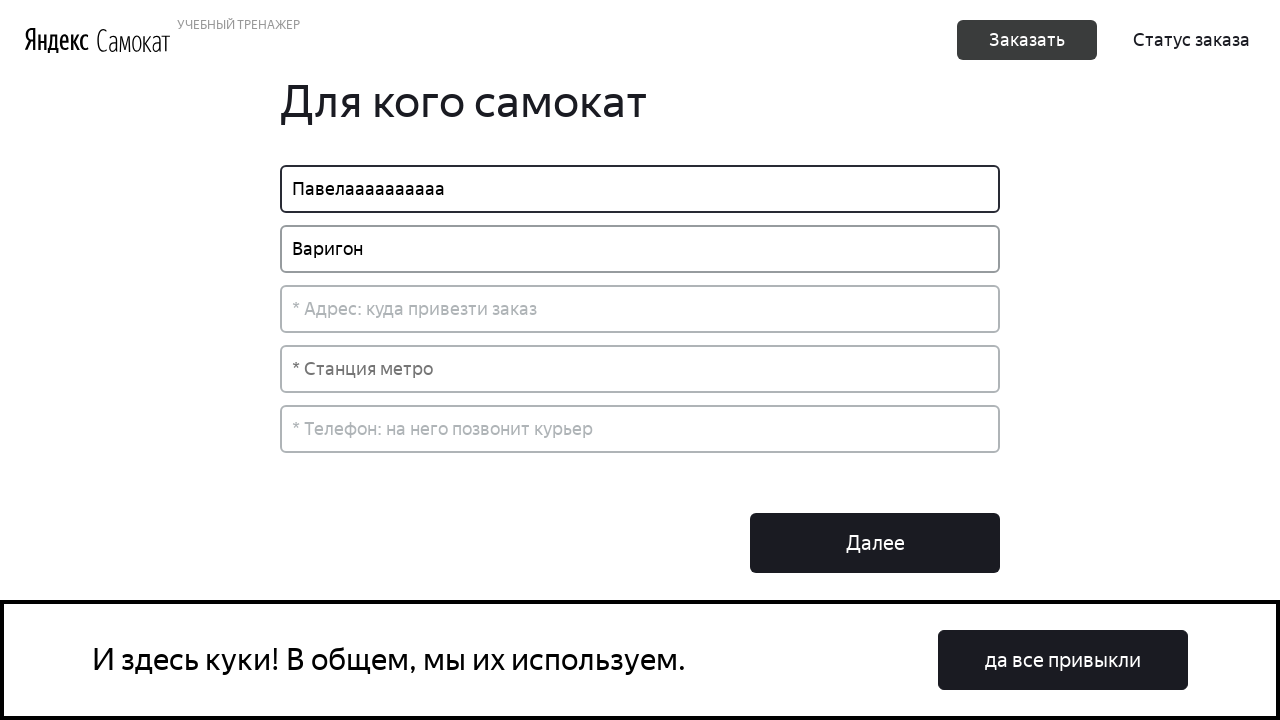

Filled address field with 'Санкт-Петербург' on input[placeholder*='Адрес']
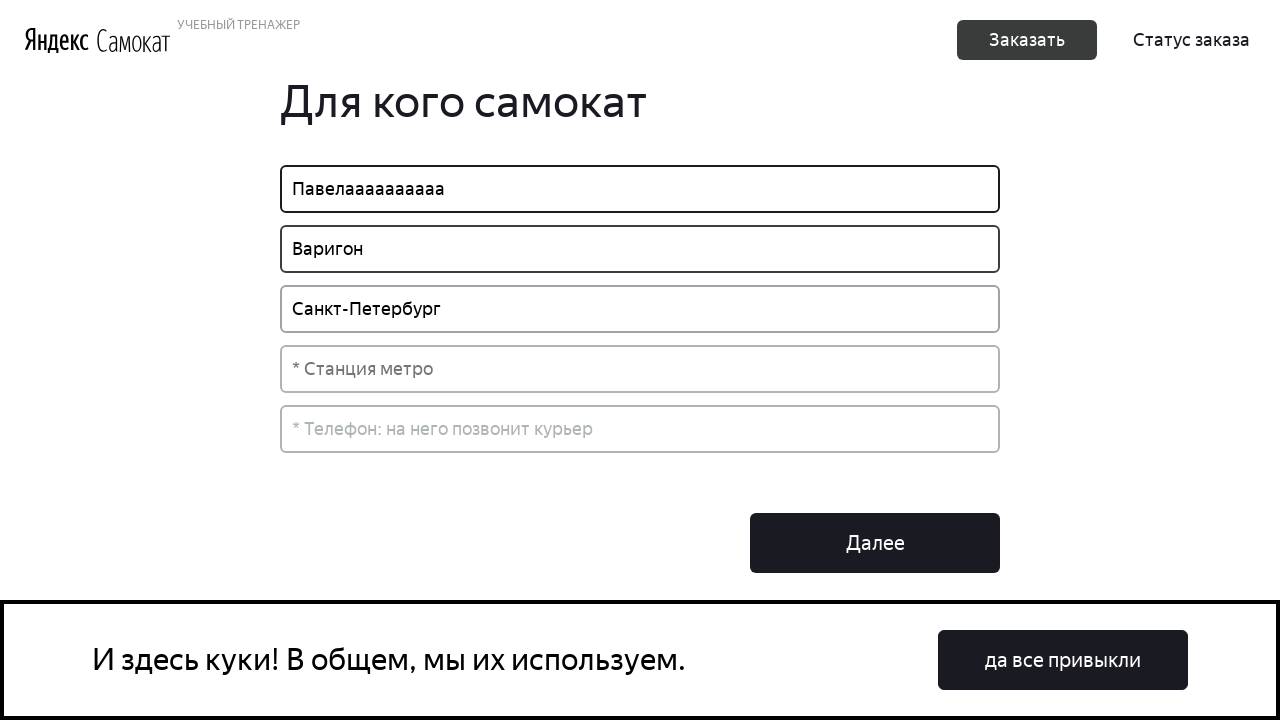

Clicked metro station input field at (640, 369) on input[placeholder*='Станция метро']
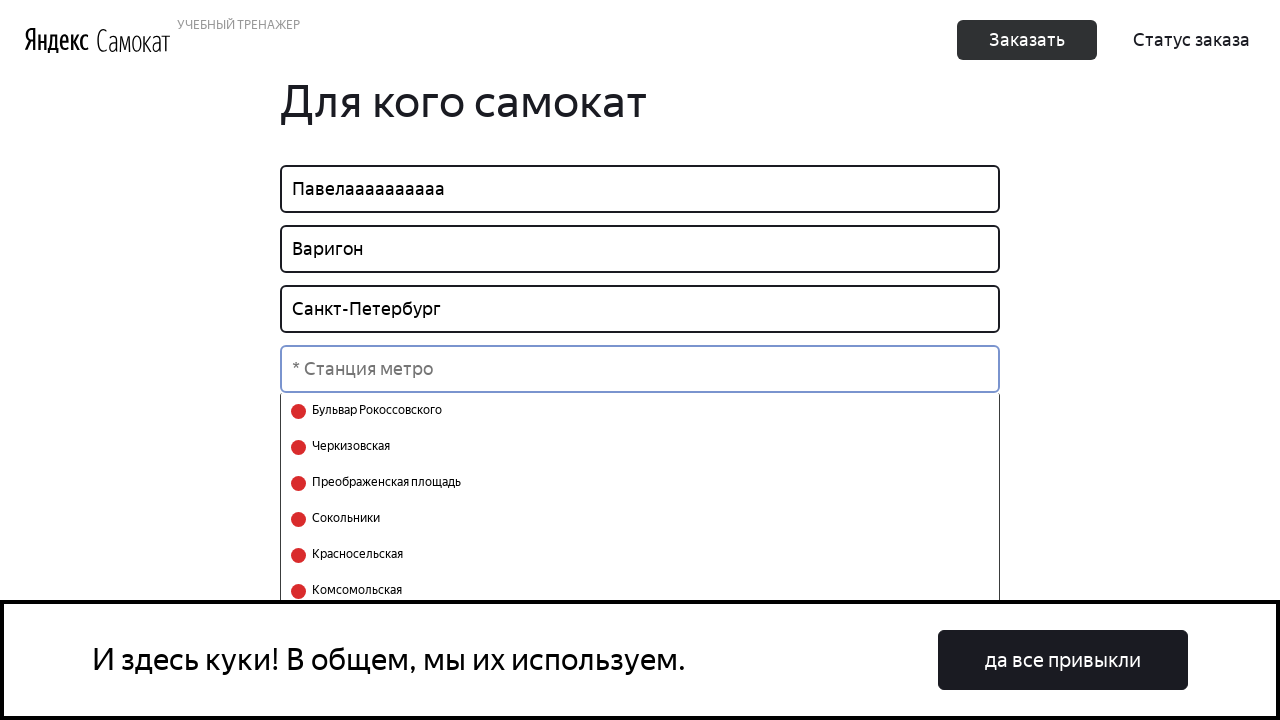

Selected 'Красносельская' metro station at (354, 555) on text=Красносельская
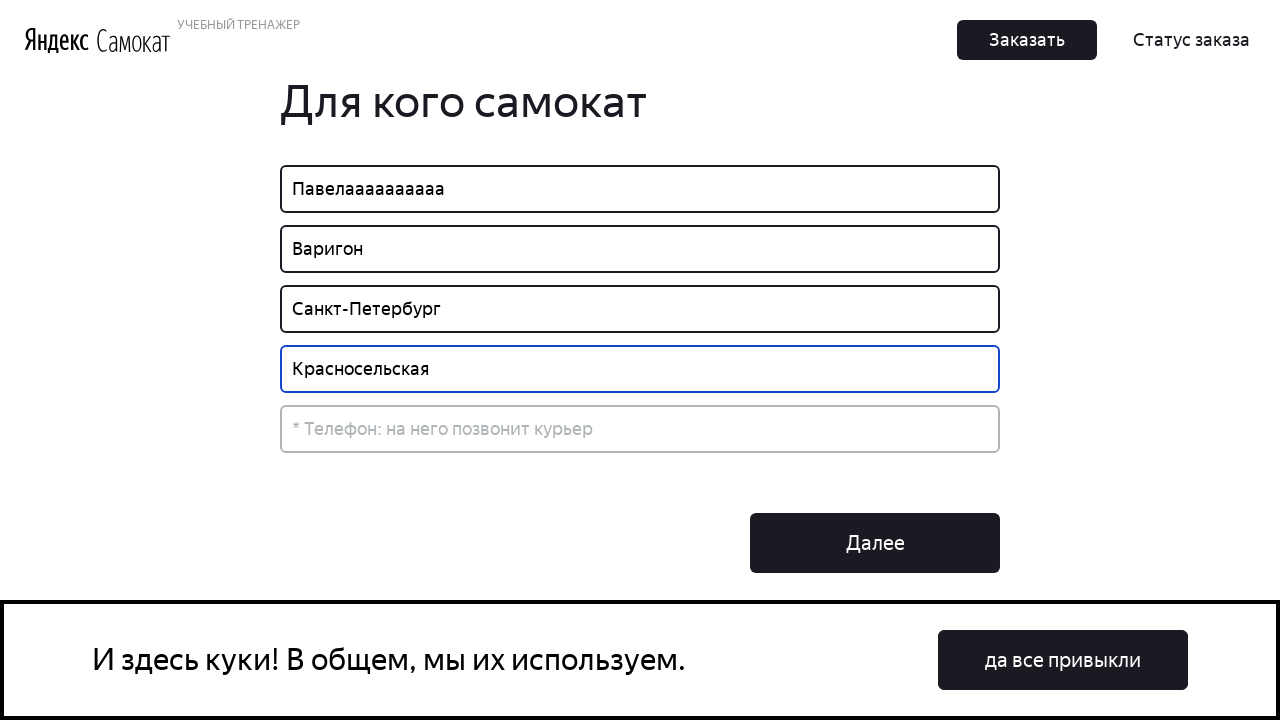

Filled phone number field with '88116111214' on input[placeholder*='Телефон']
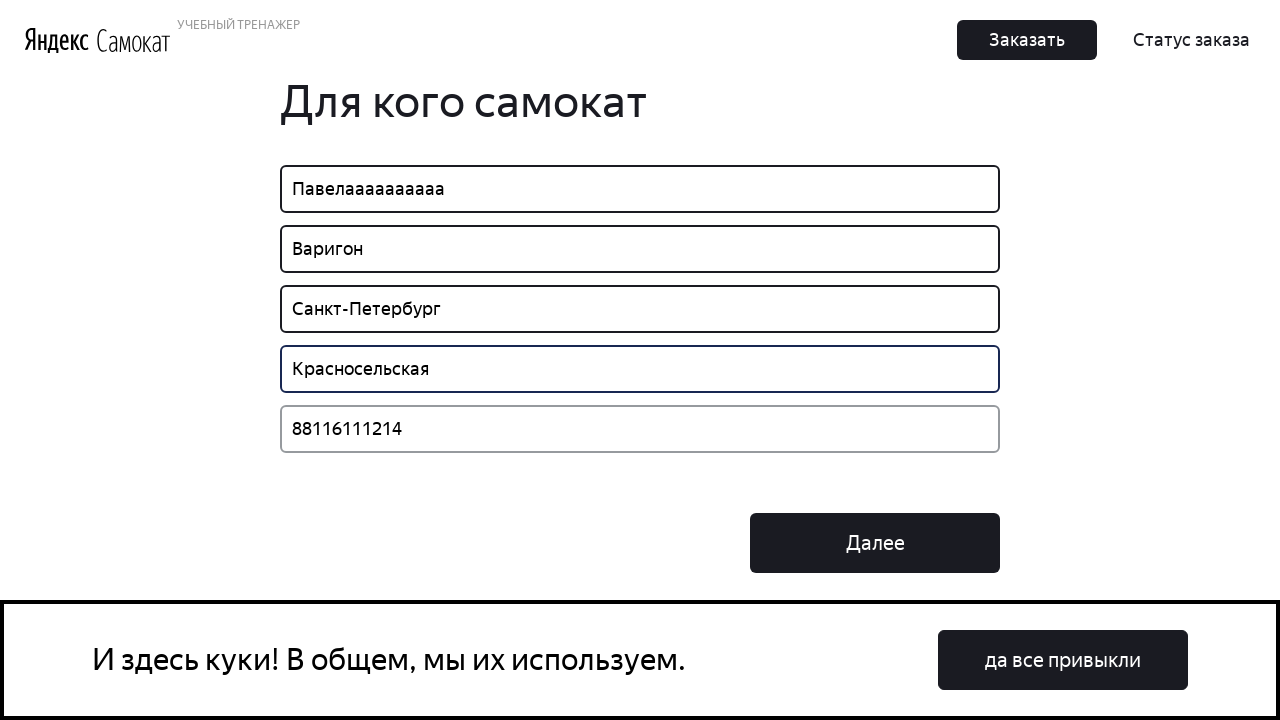

Clicked 'Далее' button to proceed to second form at (875, 543) on button:has-text('Далее')
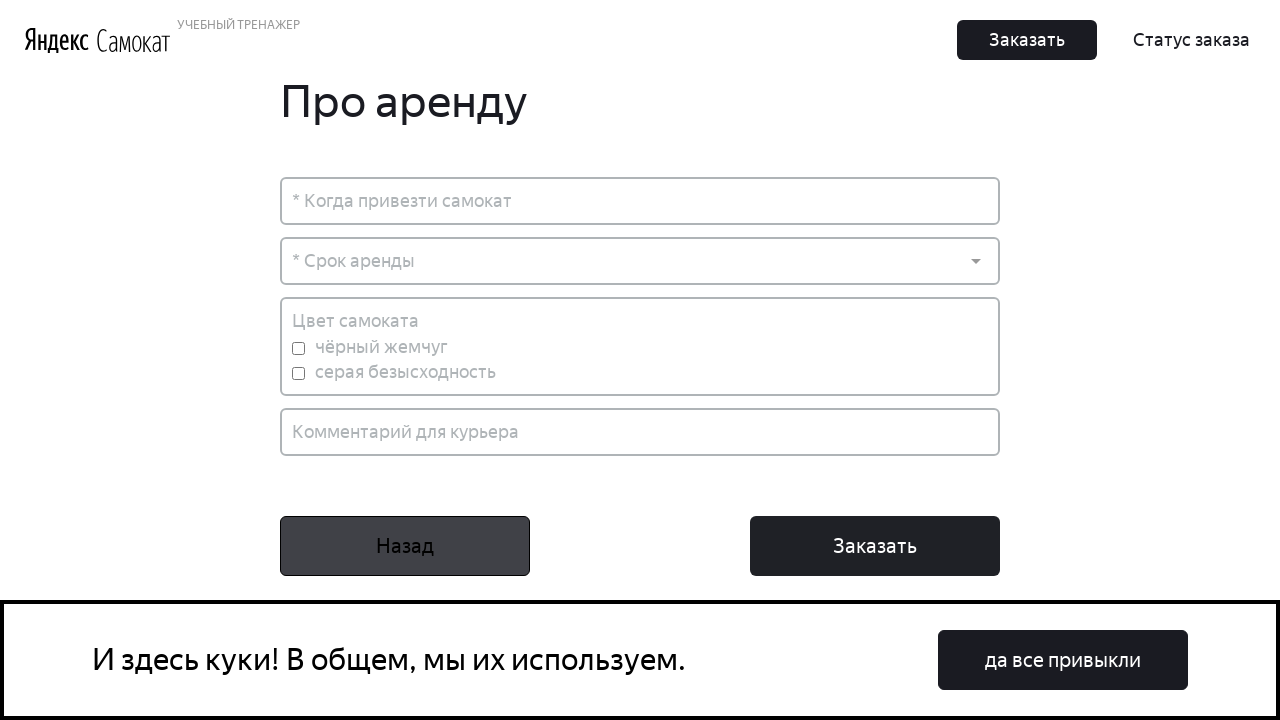

Filled delivery date field with '4.10.22' on input[placeholder*='Когда']
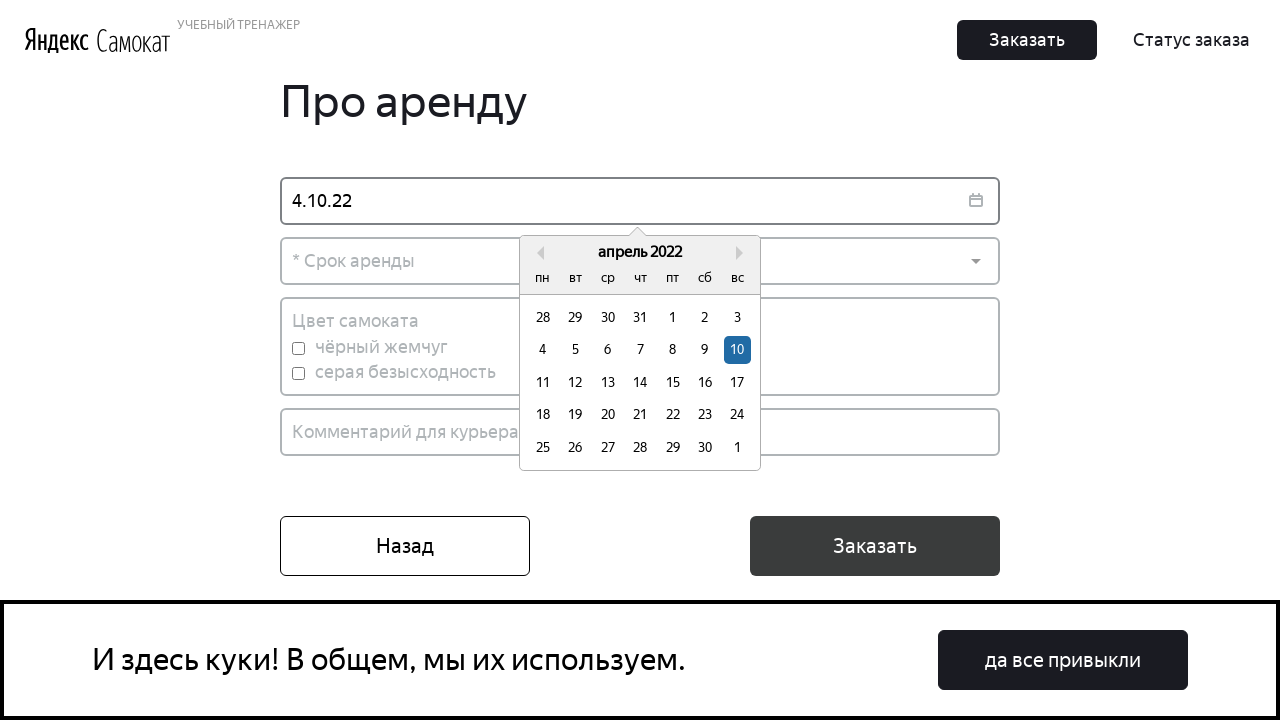

Pressed Enter to confirm delivery date on input[placeholder*='Когда']
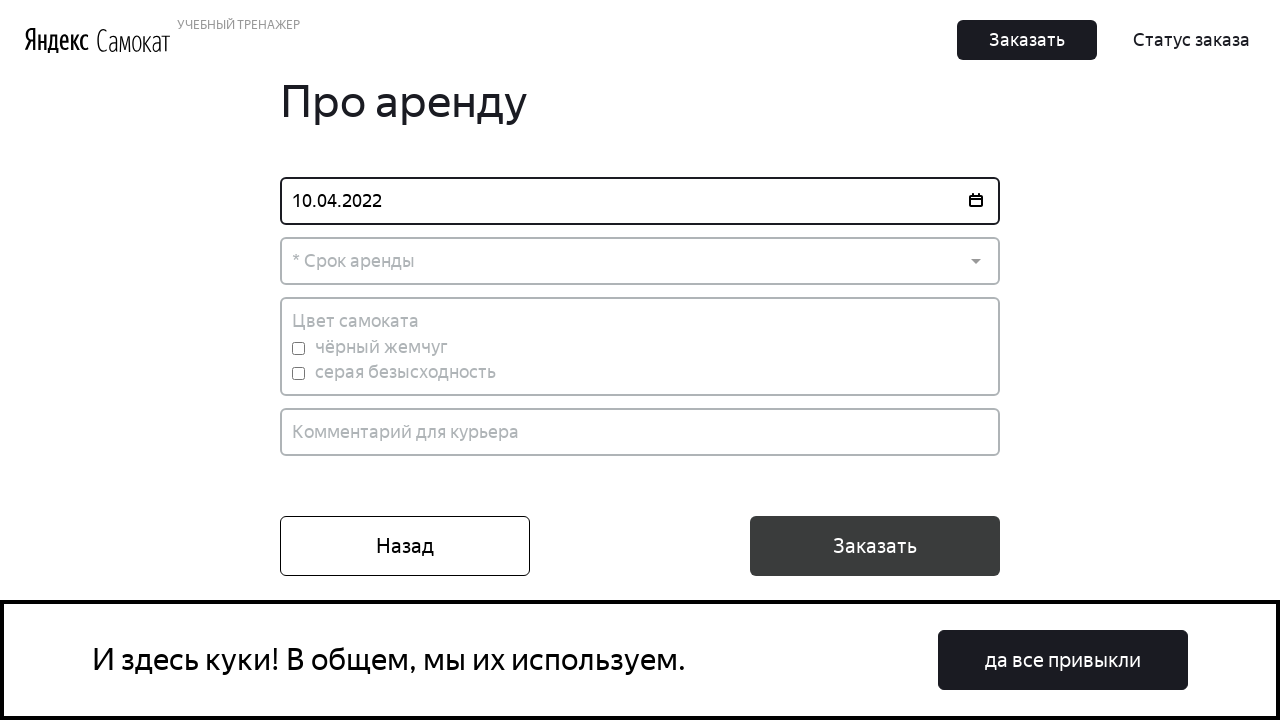

Clicked dropdown control to open rental period options at (640, 261) on div.Dropdown-control
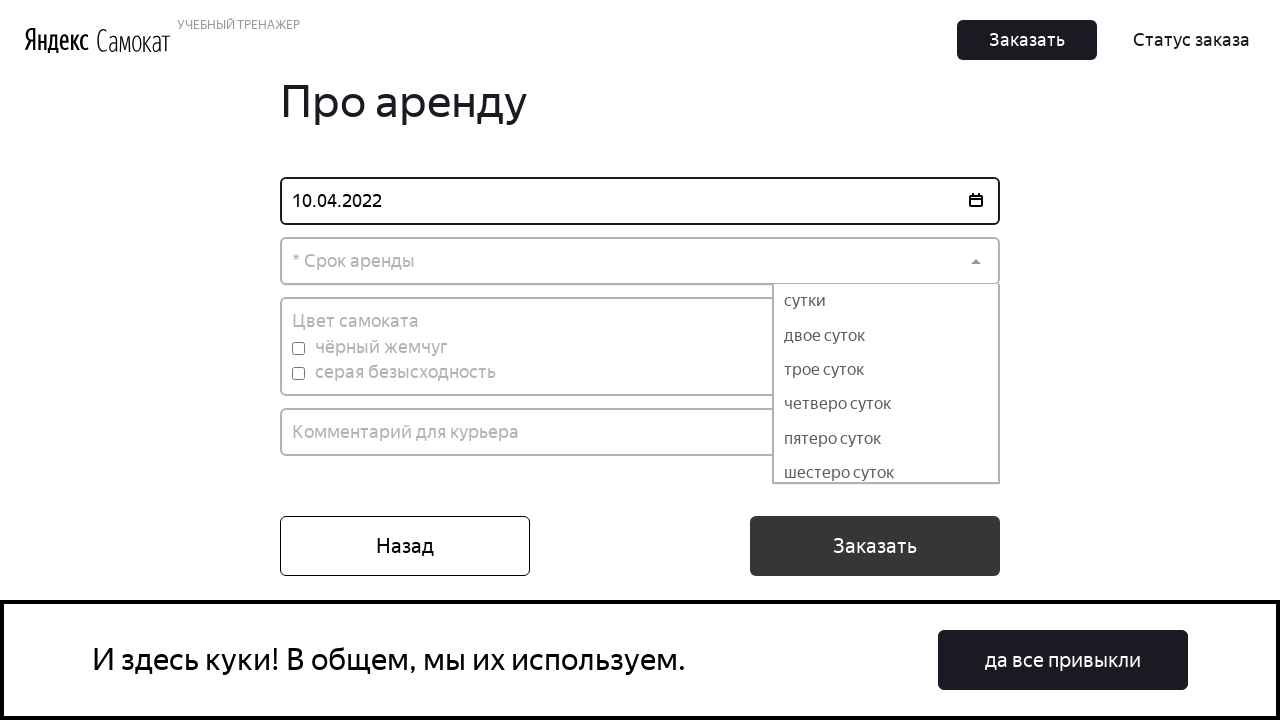

Selected first rental period option from dropdown at (886, 301) on div.Dropdown-option >> nth=0
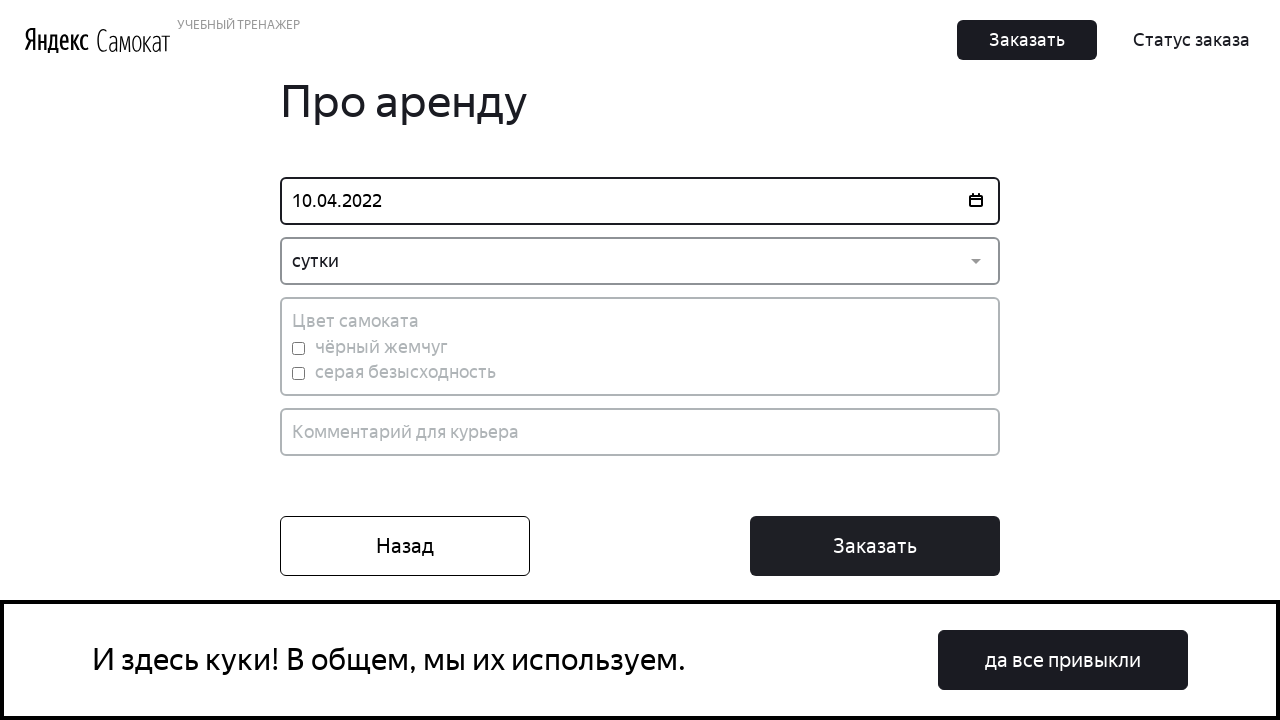

Selected grey scooter color at (298, 373) on input[id='grey']
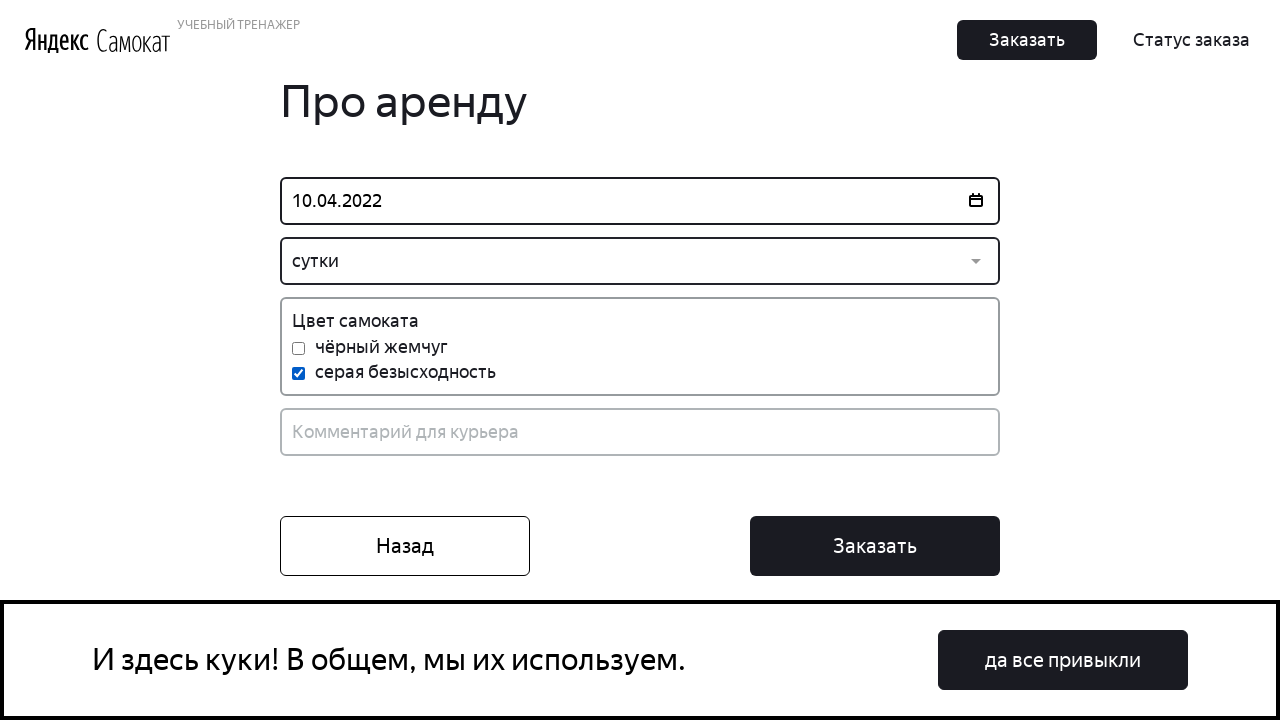

Clicked lower order submit button at (875, 546) on button:has-text('Заказать'):visible >> nth=1
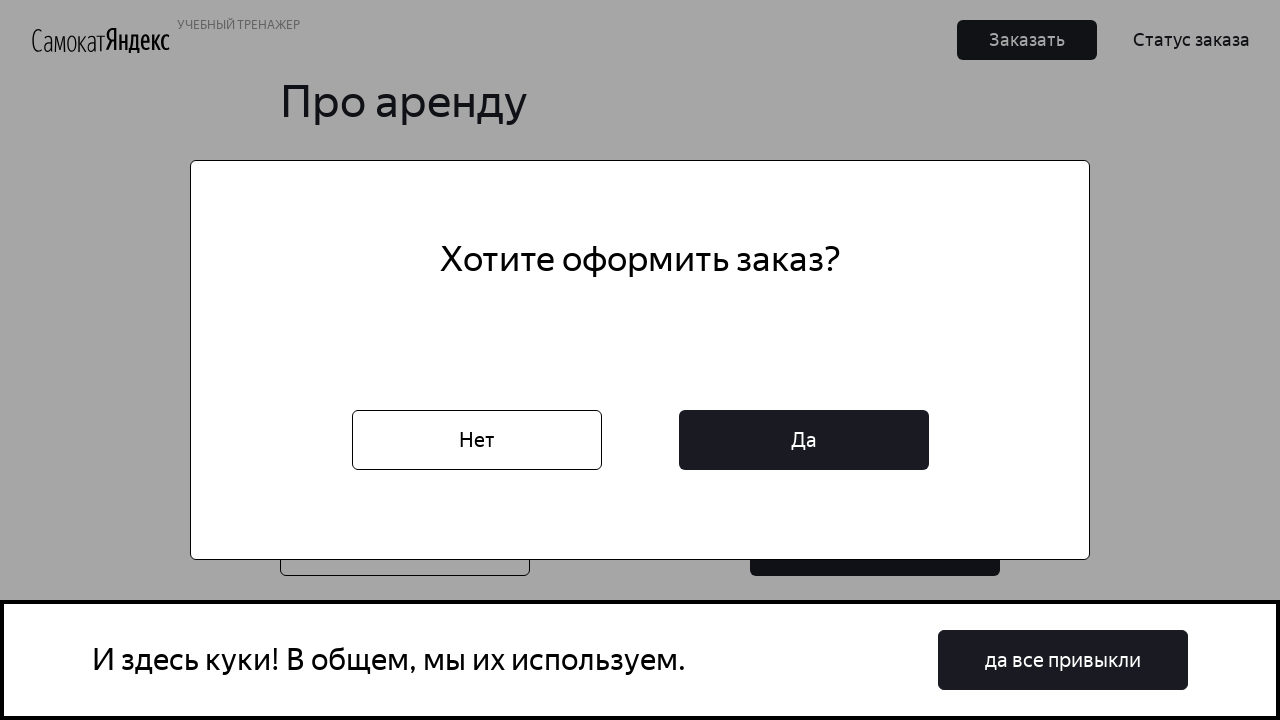

Clicked 'Да' confirmation button at (804, 440) on button:has-text('Да')
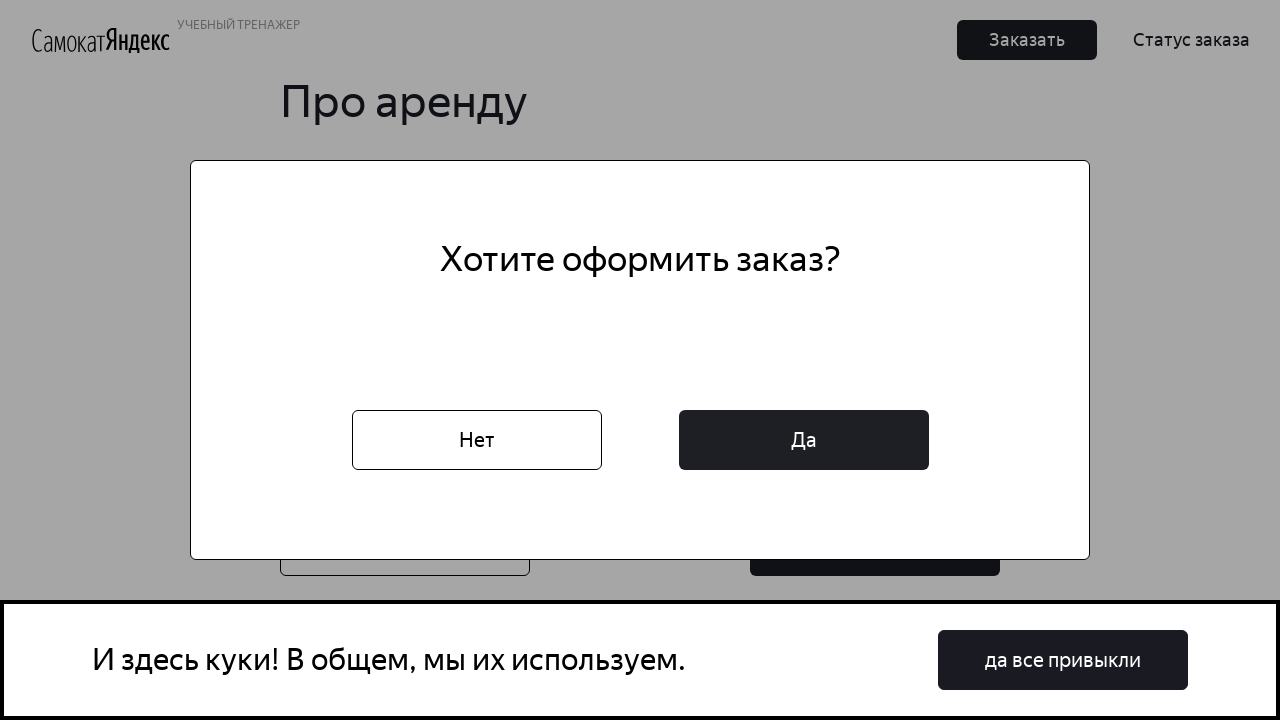

Verified order confirmation modal is displayed
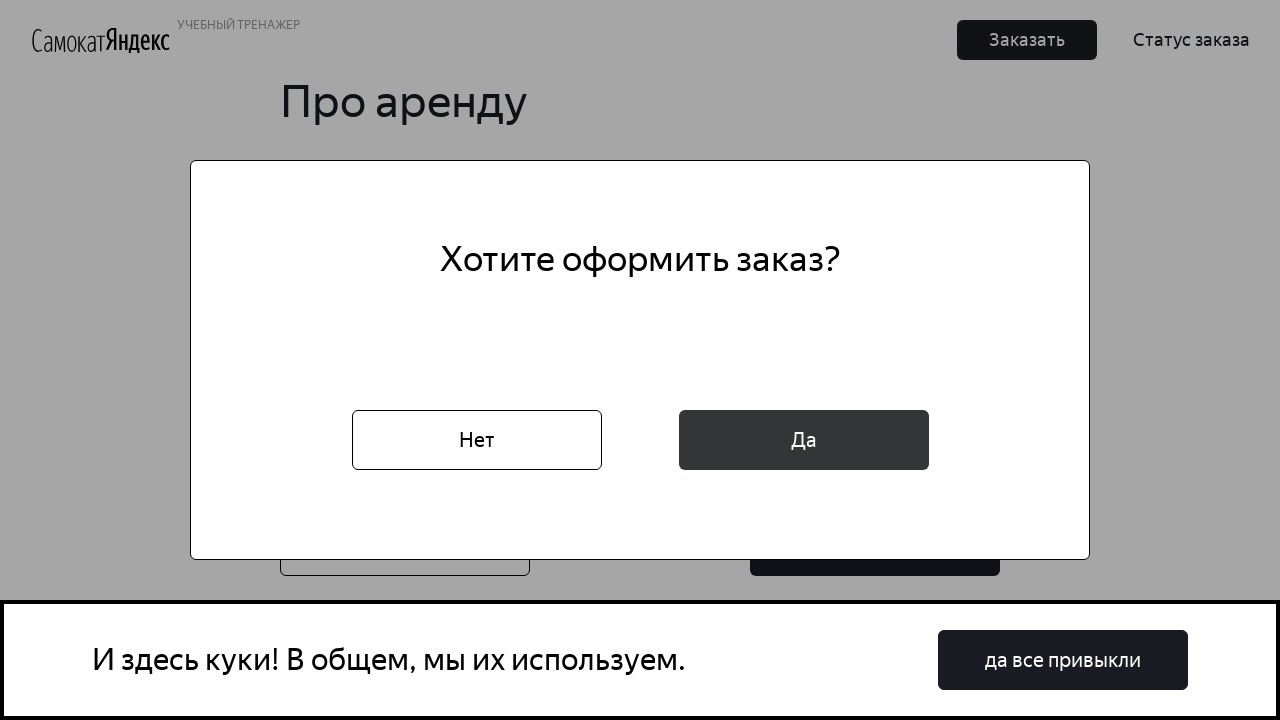

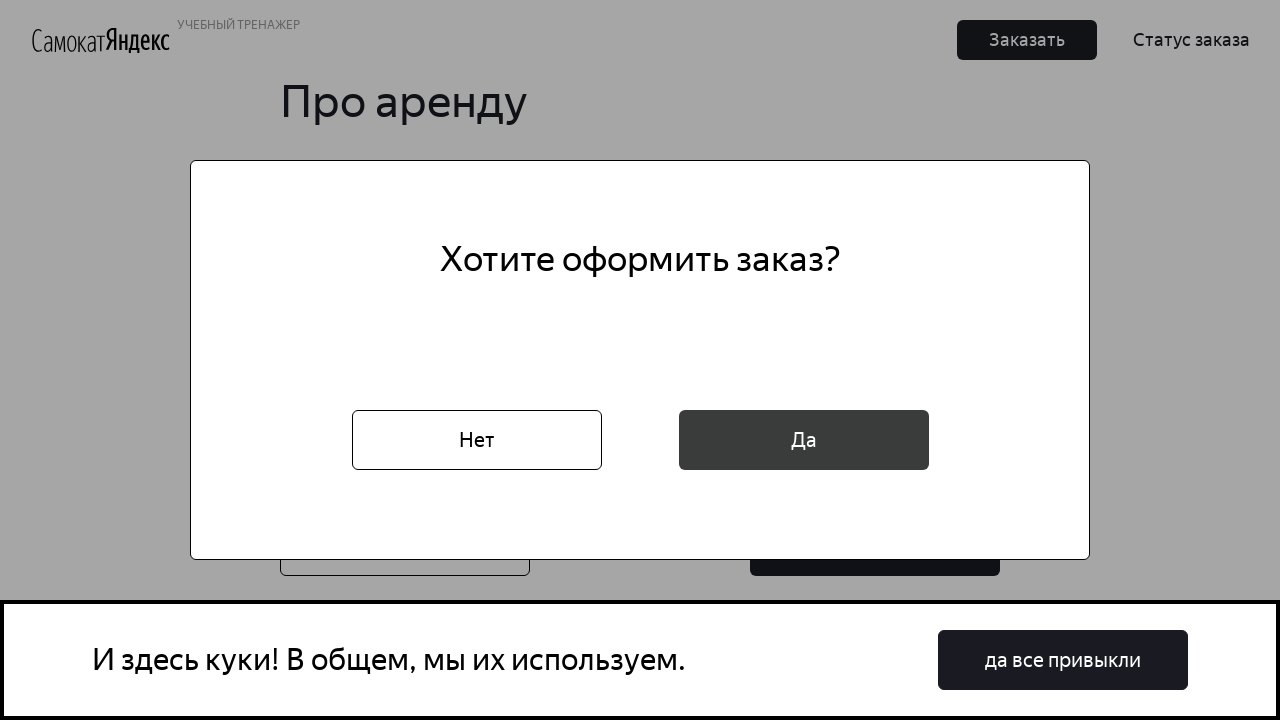